Tests dropdown functionality by selecting an option and verifying the selection

Starting URL: http://the-internet.herokuapp.com/dropdown

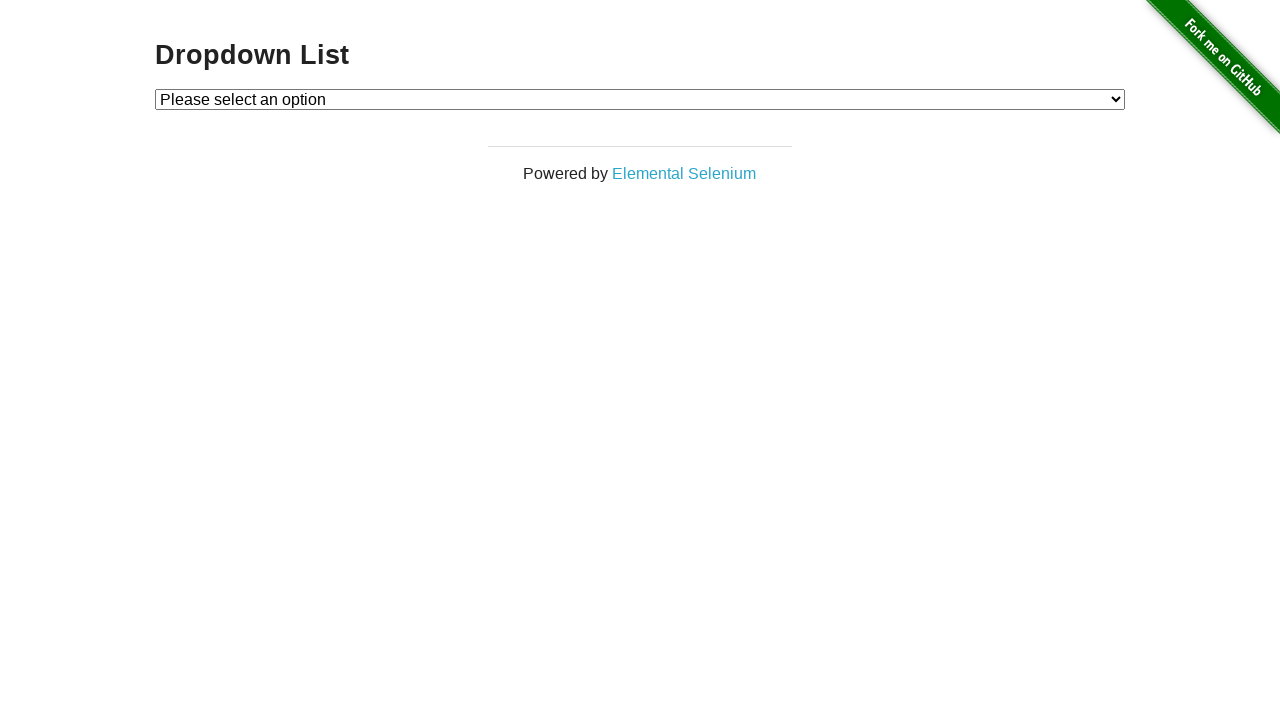

Waited for dropdown to be visible
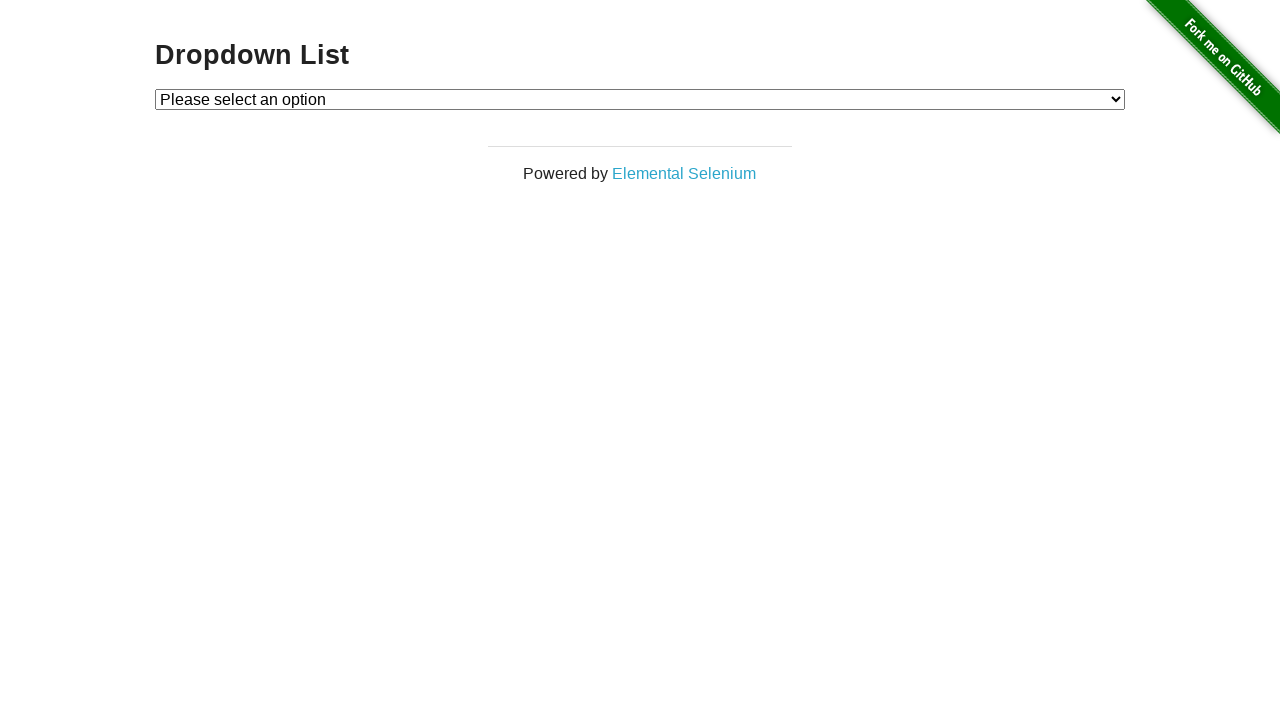

Selected 'Option 1' from the dropdown on #dropdown
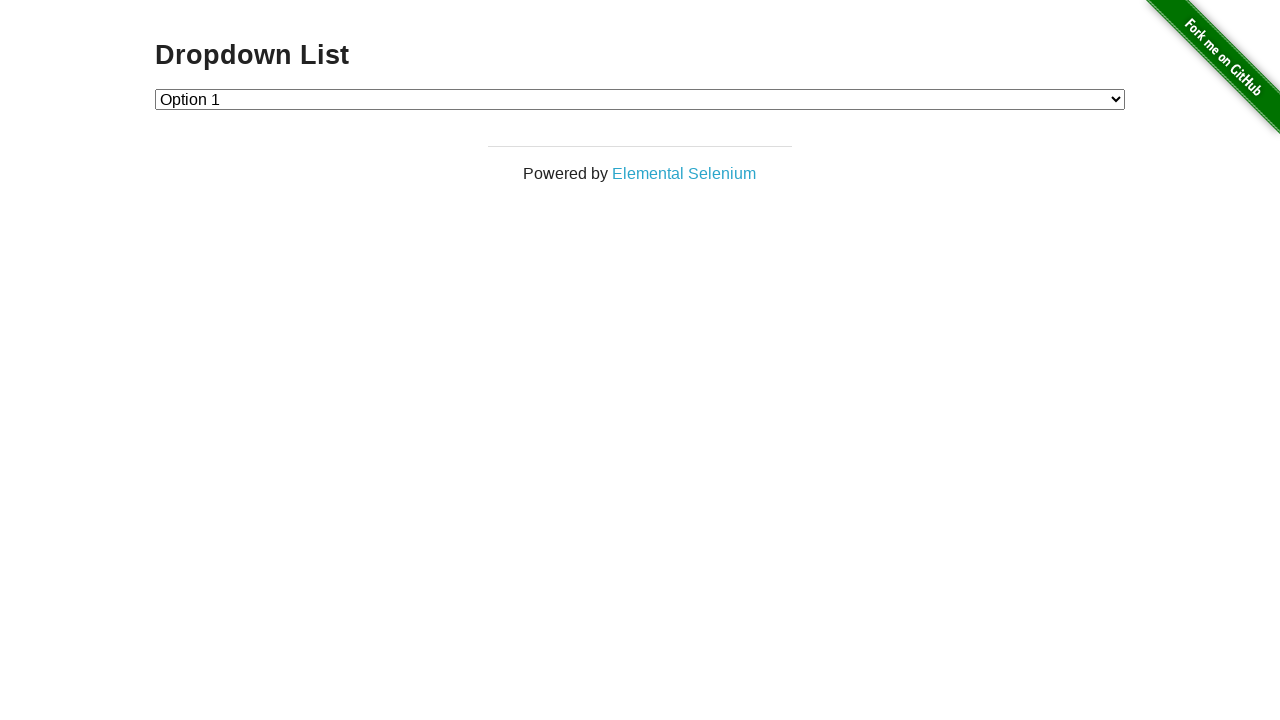

Retrieved selected dropdown value
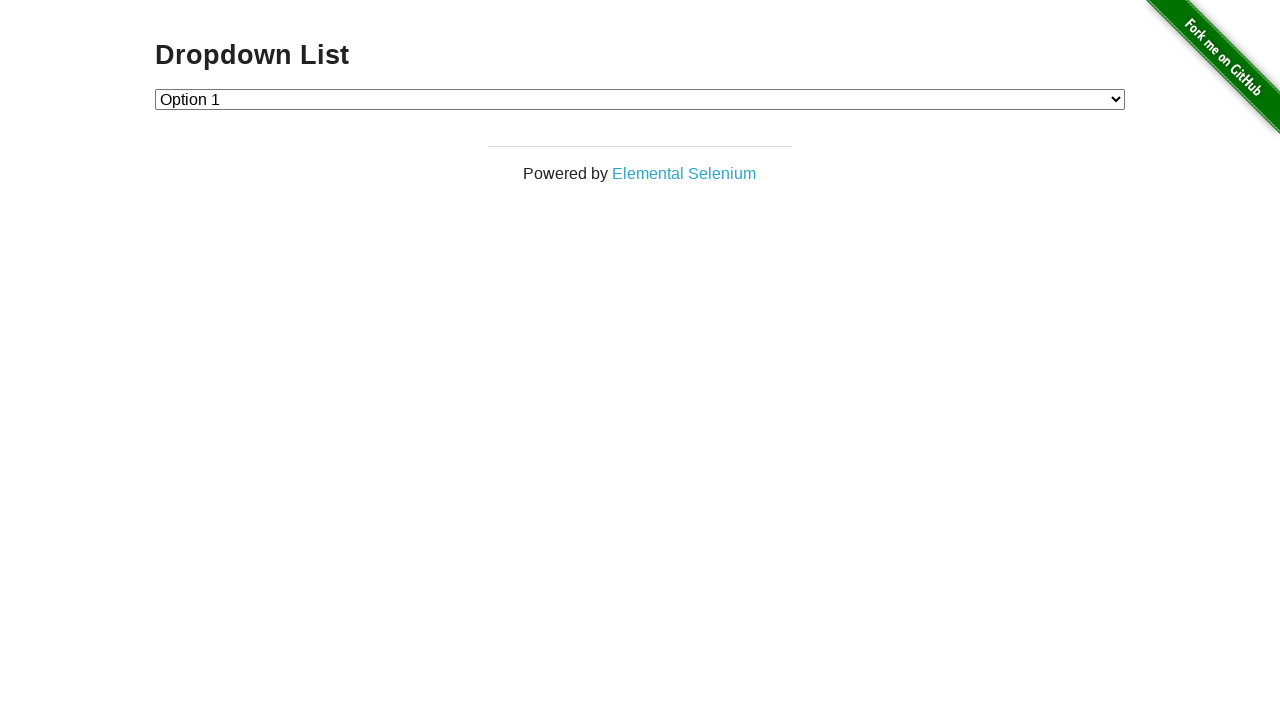

Verified that selected option value is '1'
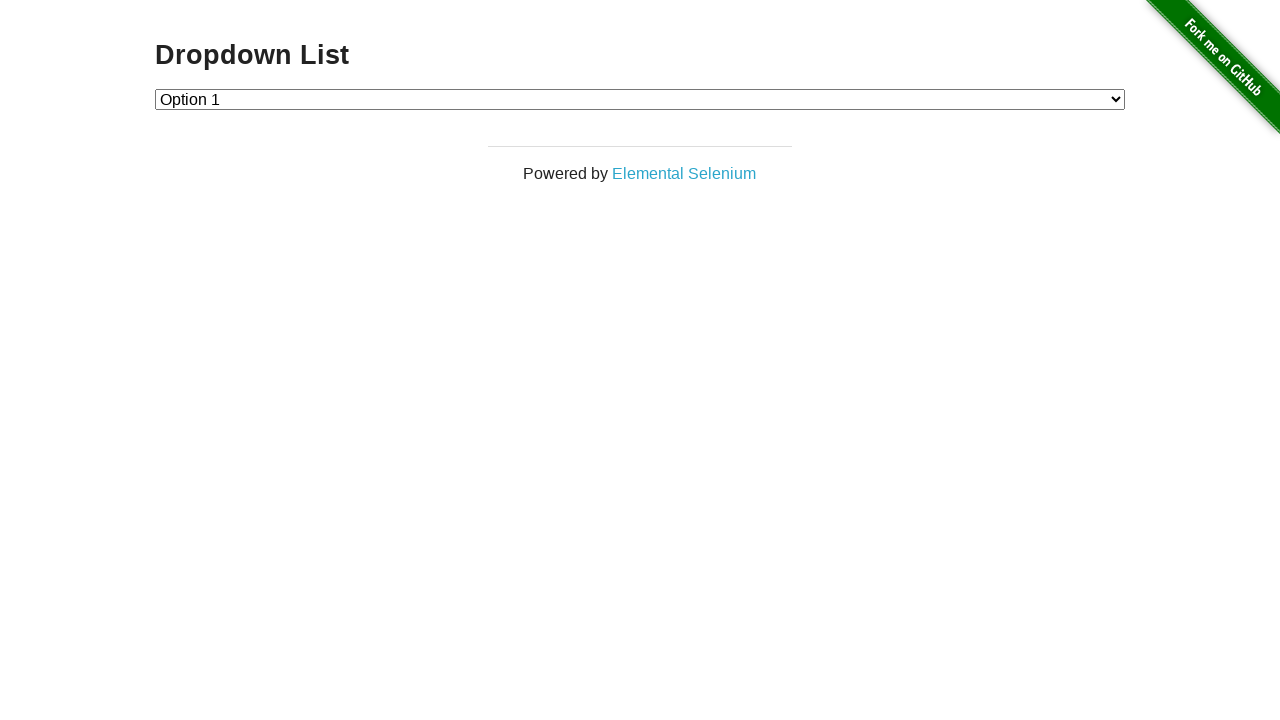

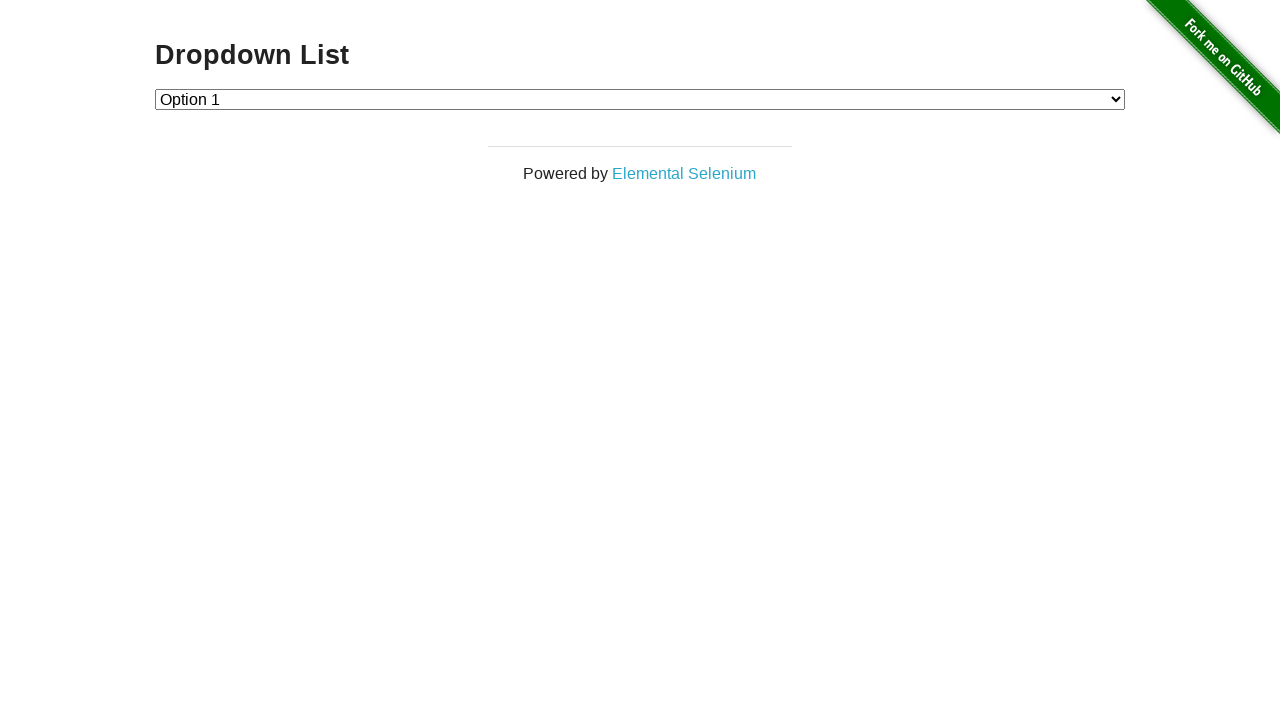